Navigates to an automation practice page and retrieves the text of a button element using XPath sibling relationship

Starting URL: https://rahulshettyacademy.com/AutomationPractice/

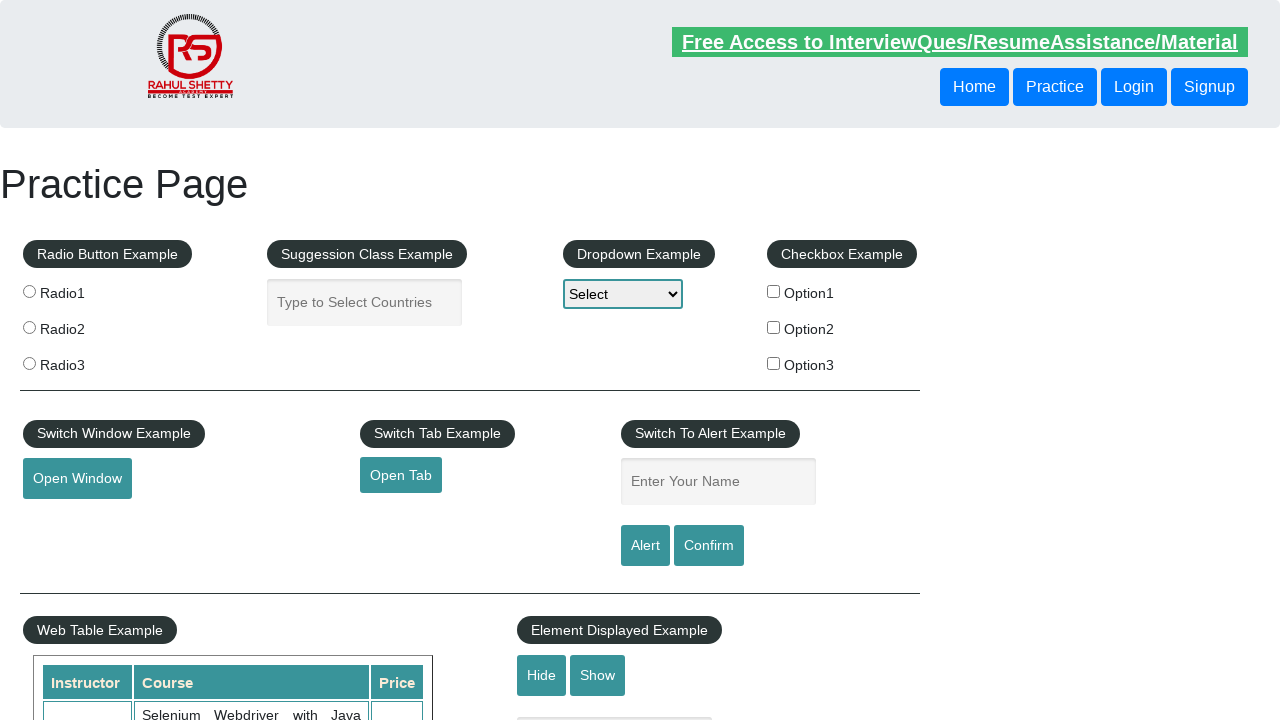

Navigated to automation practice page
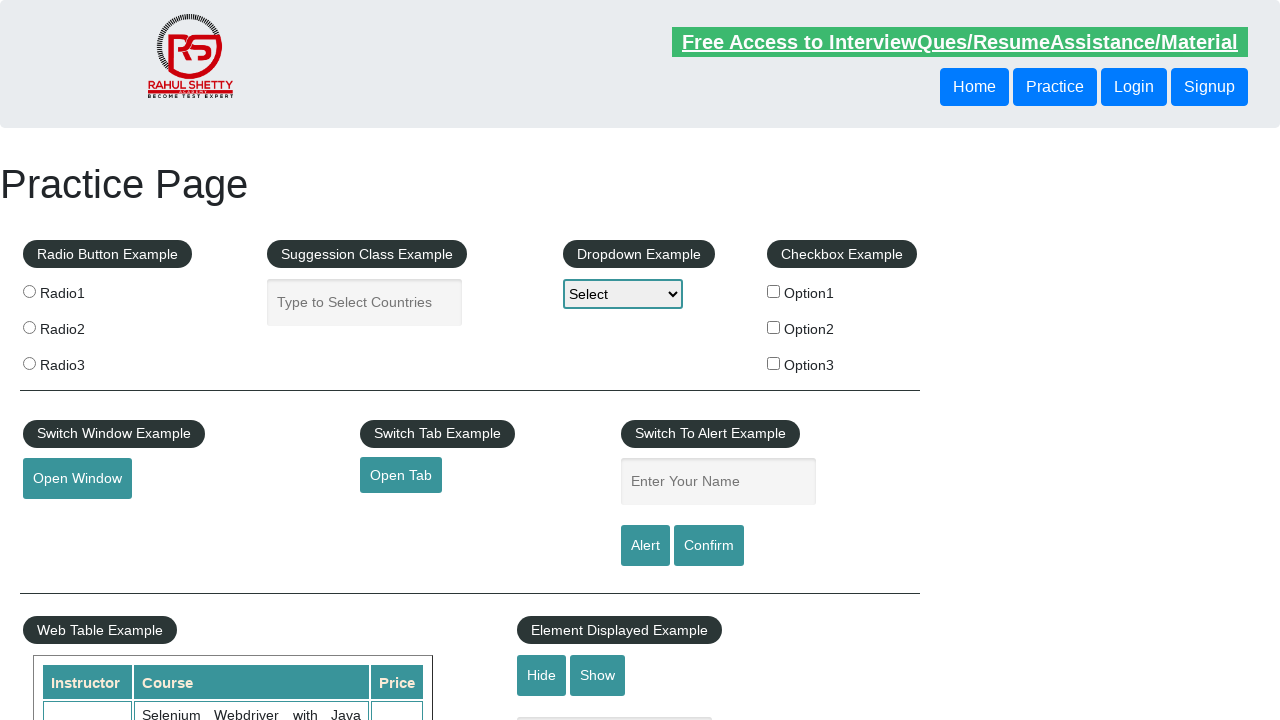

Retrieved button text using XPath sibling relationship
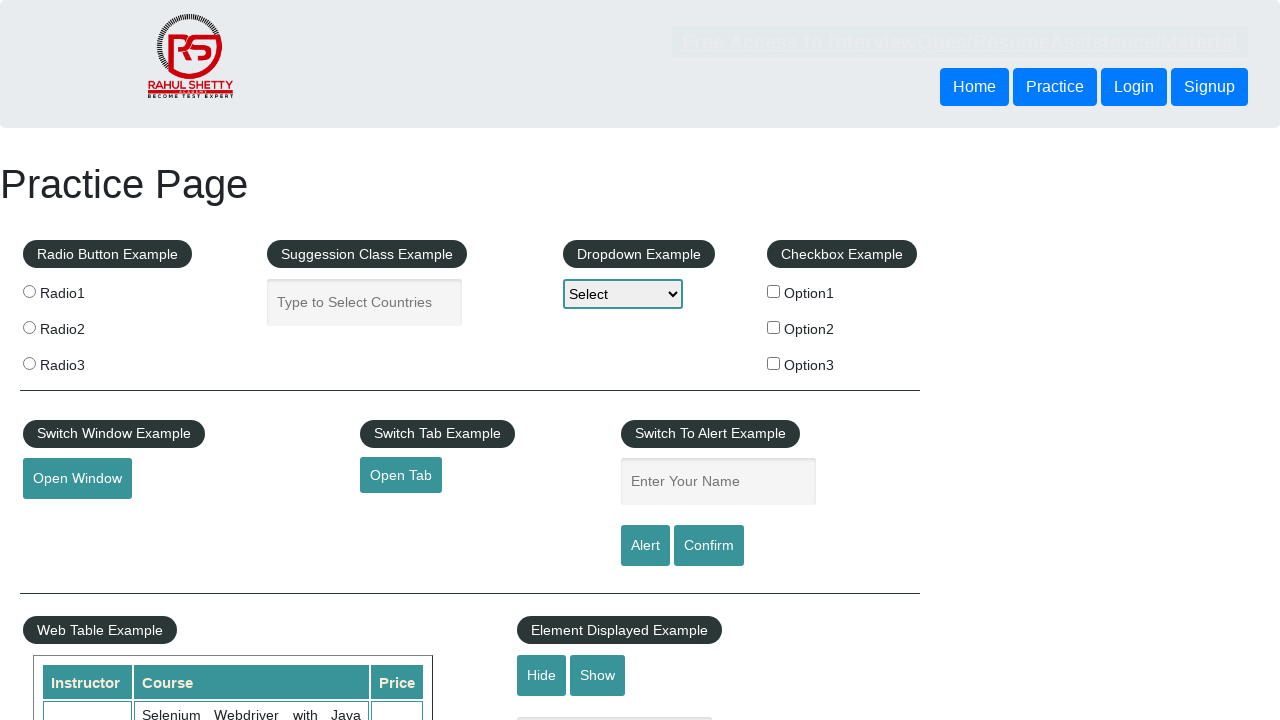

Printed button text: Login
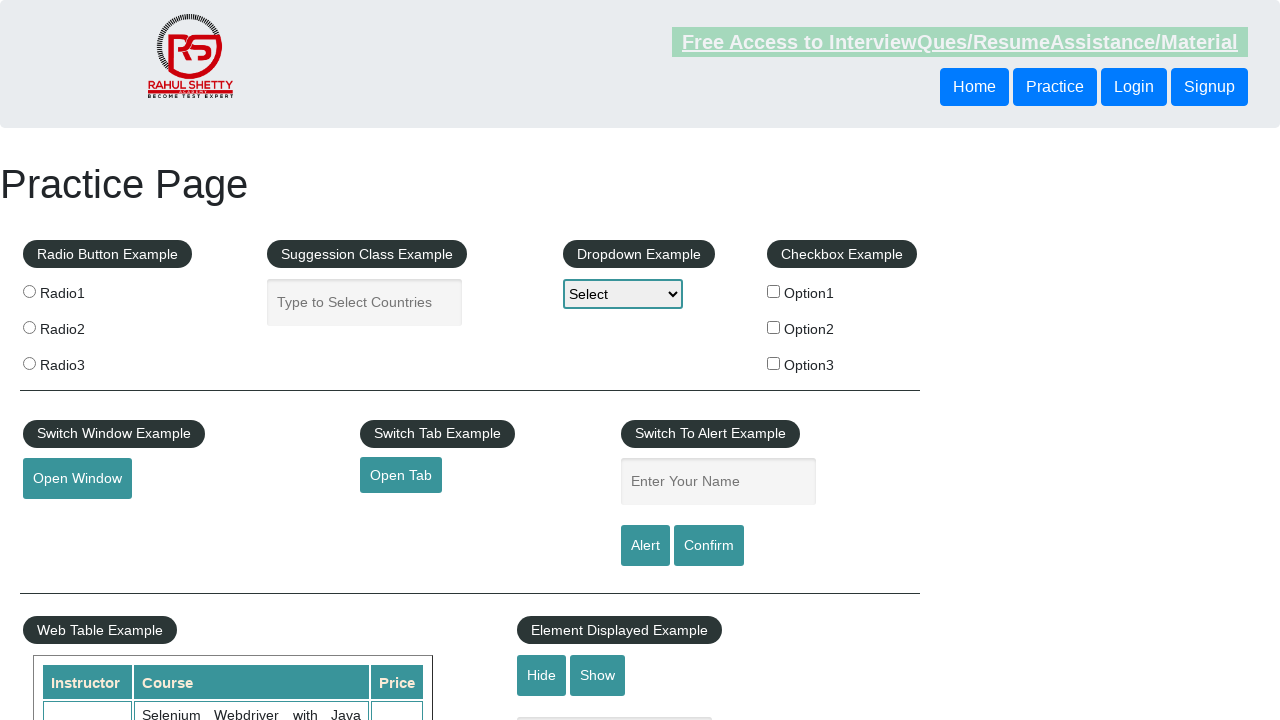

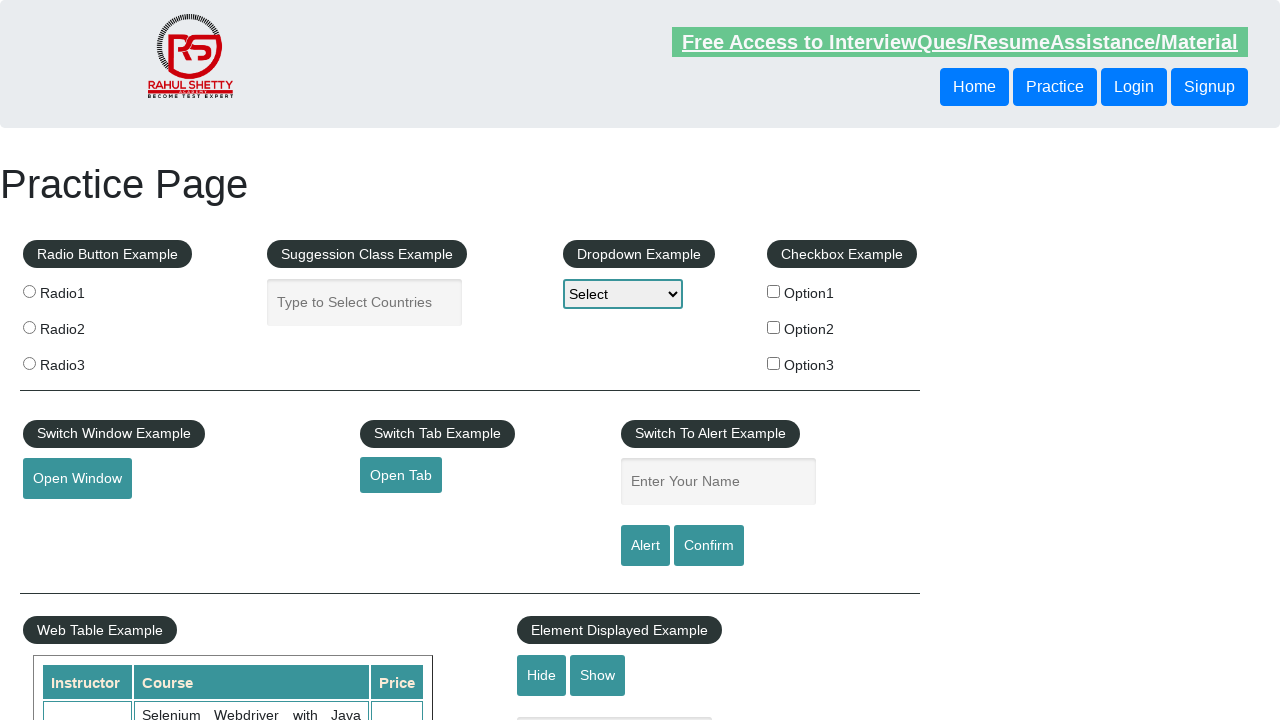